Tests sending text to a JavaScript prompt dialog by clicking the third alert button, entering text, accepting it, and verifying the entered text appears in the result.

Starting URL: https://the-internet.herokuapp.com/javascript_alerts

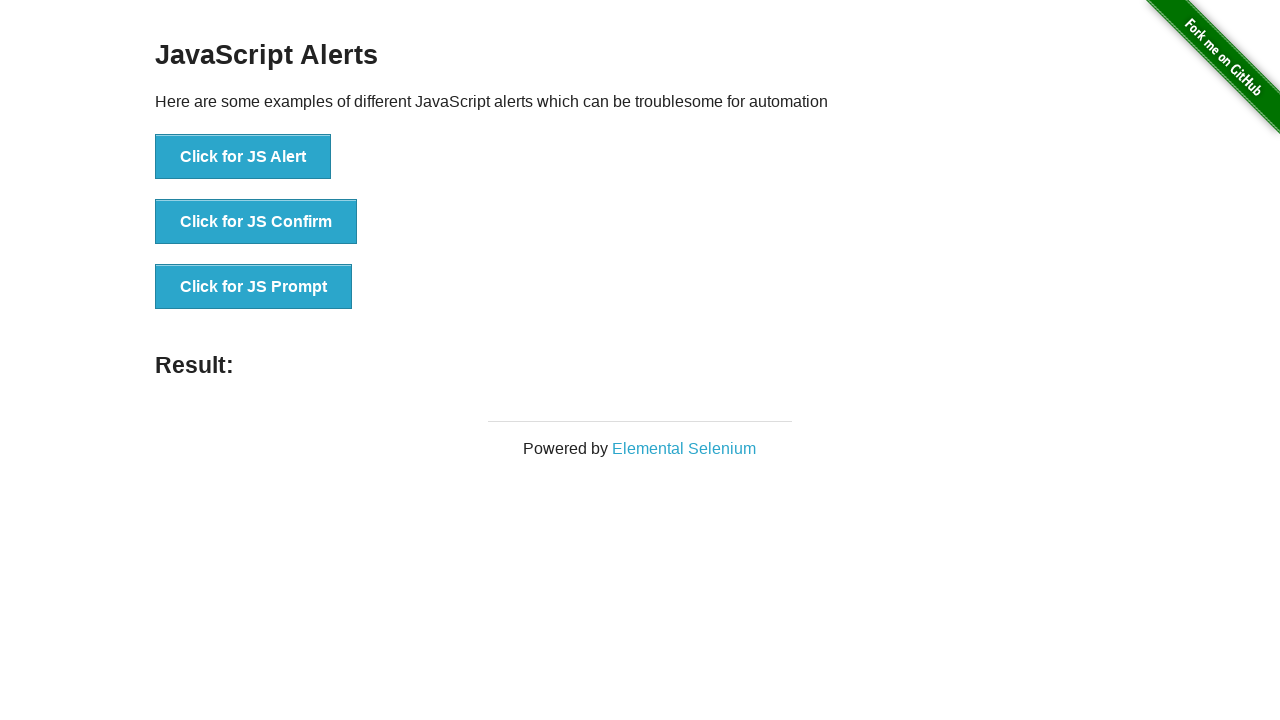

Set up dialog handler to accept prompt with text 'Hello World'
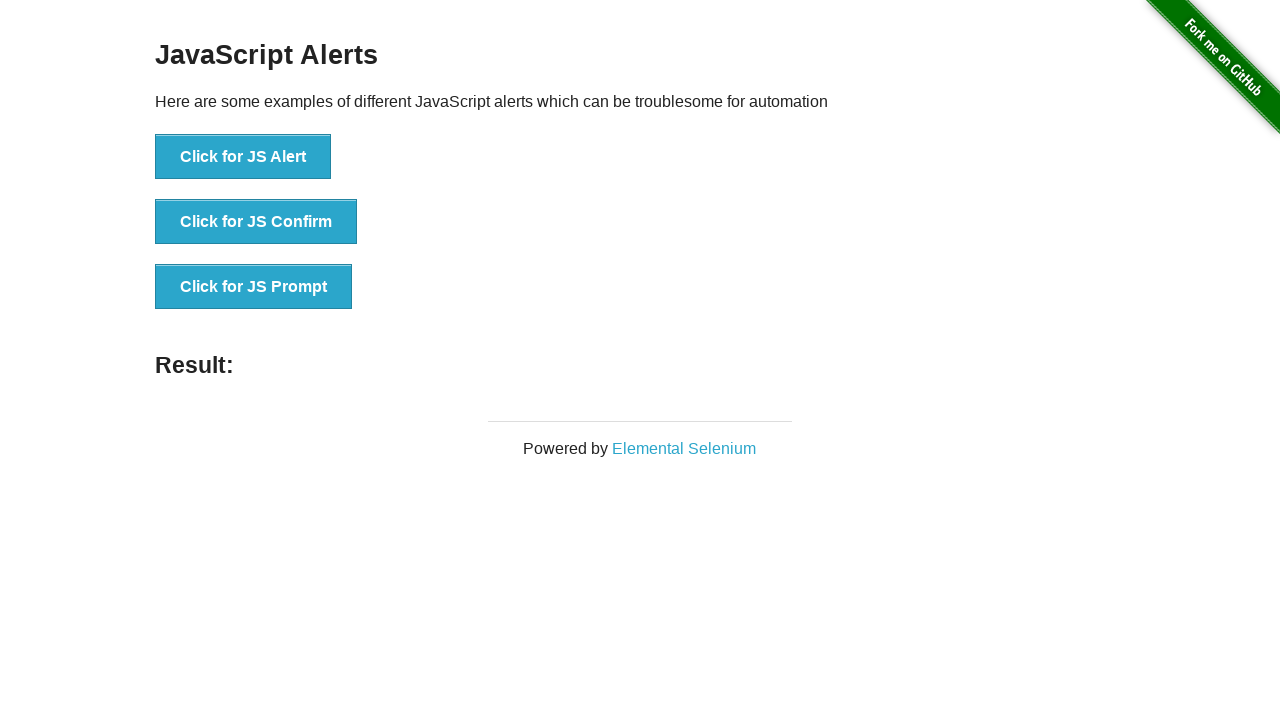

Clicked the third alert button to trigger JavaScript prompt at (254, 287) on xpath=//button[@onclick='jsPrompt()']
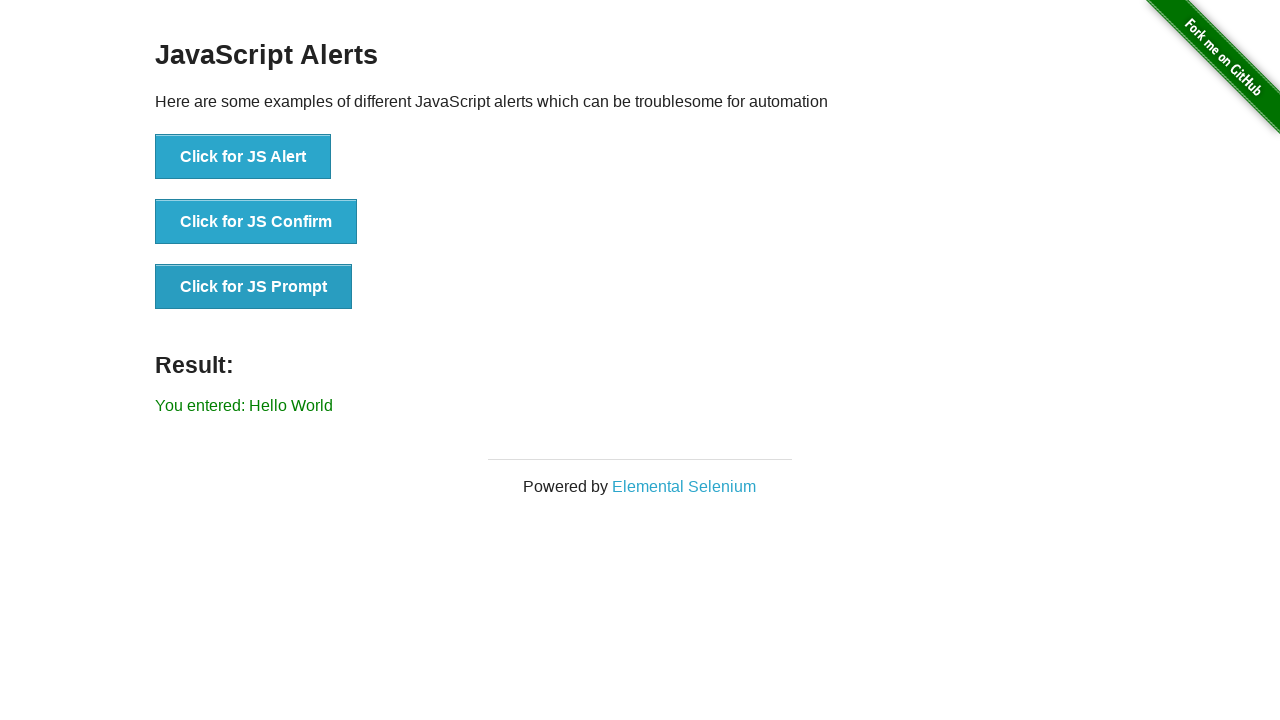

Result element appeared on the page
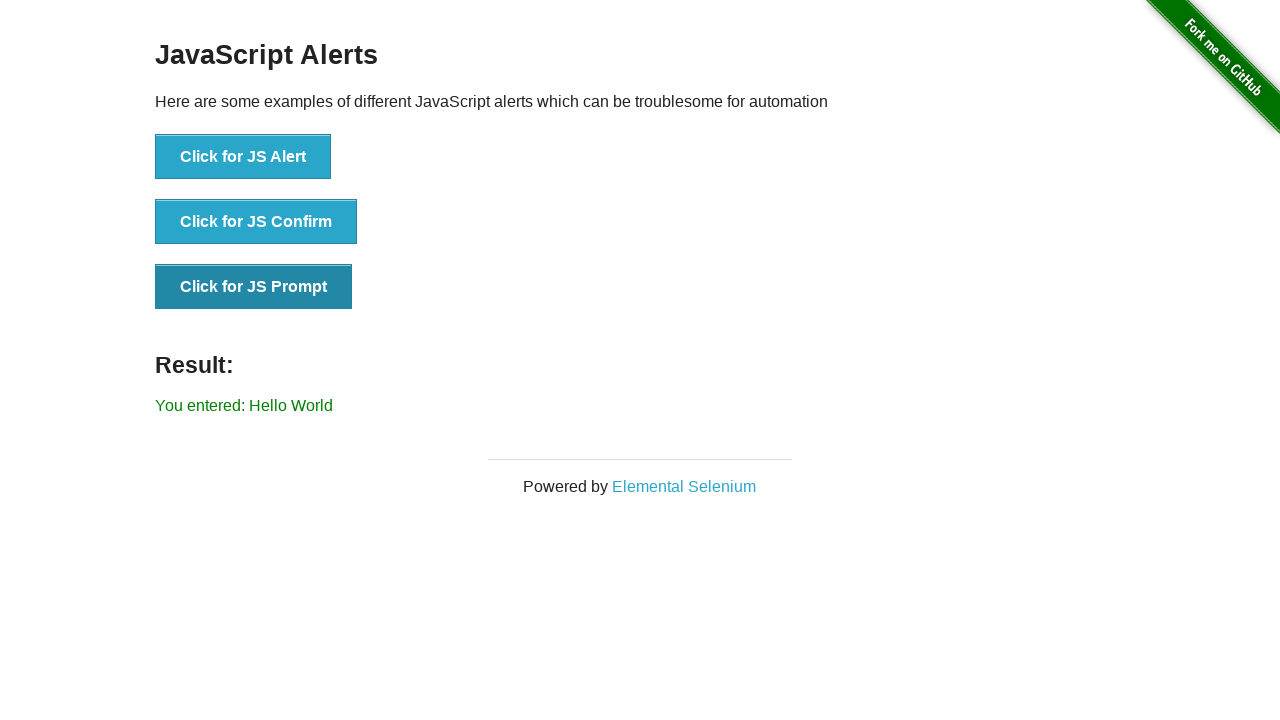

Retrieved result text from the page
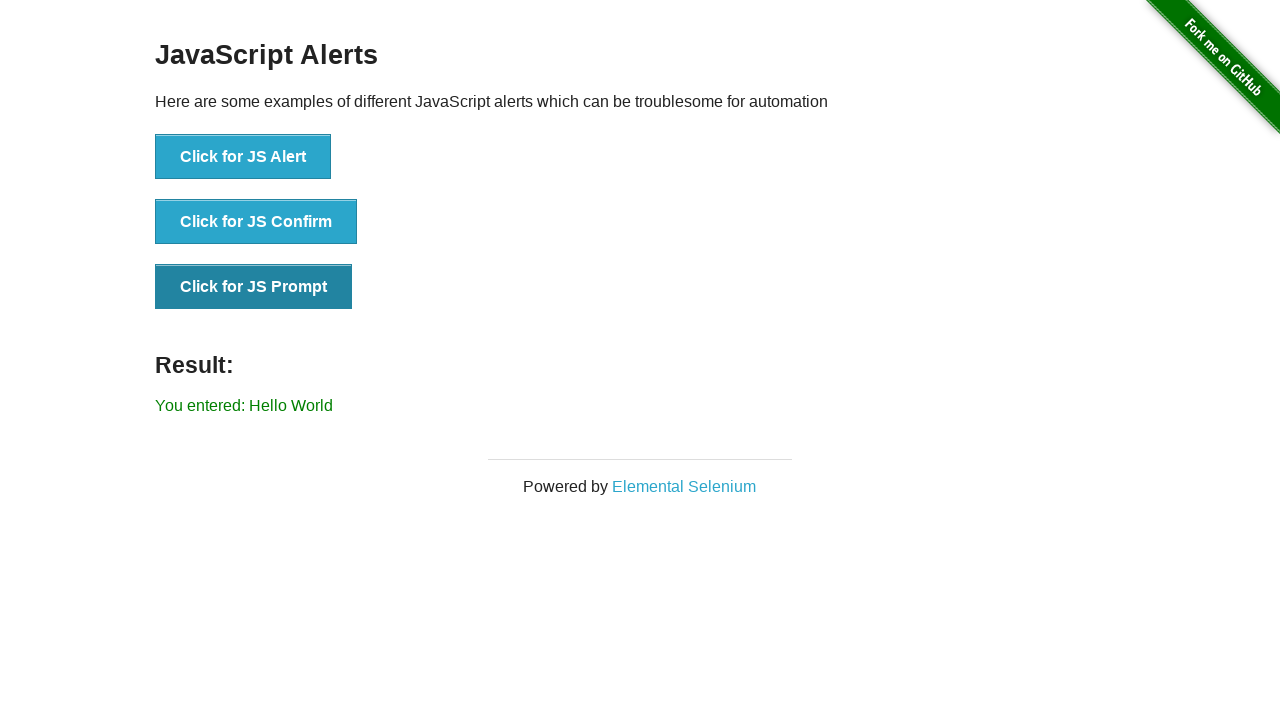

Verified entered text 'Hello World' appears in result
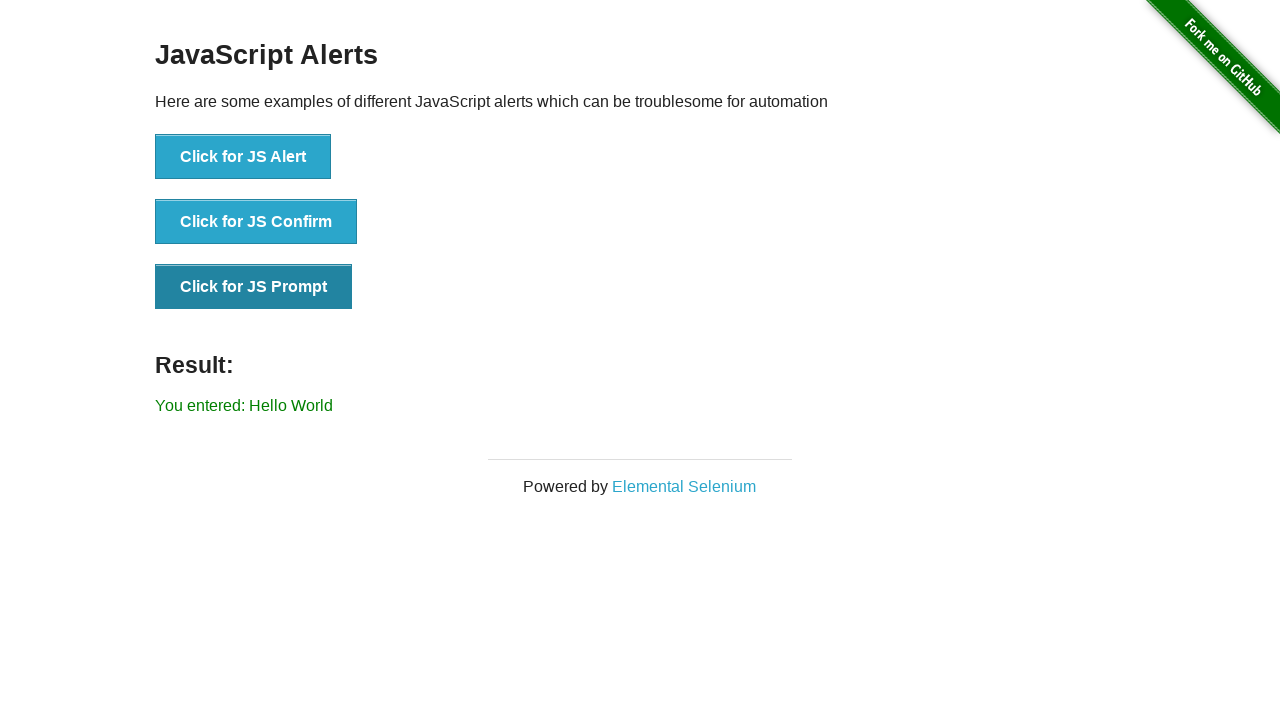

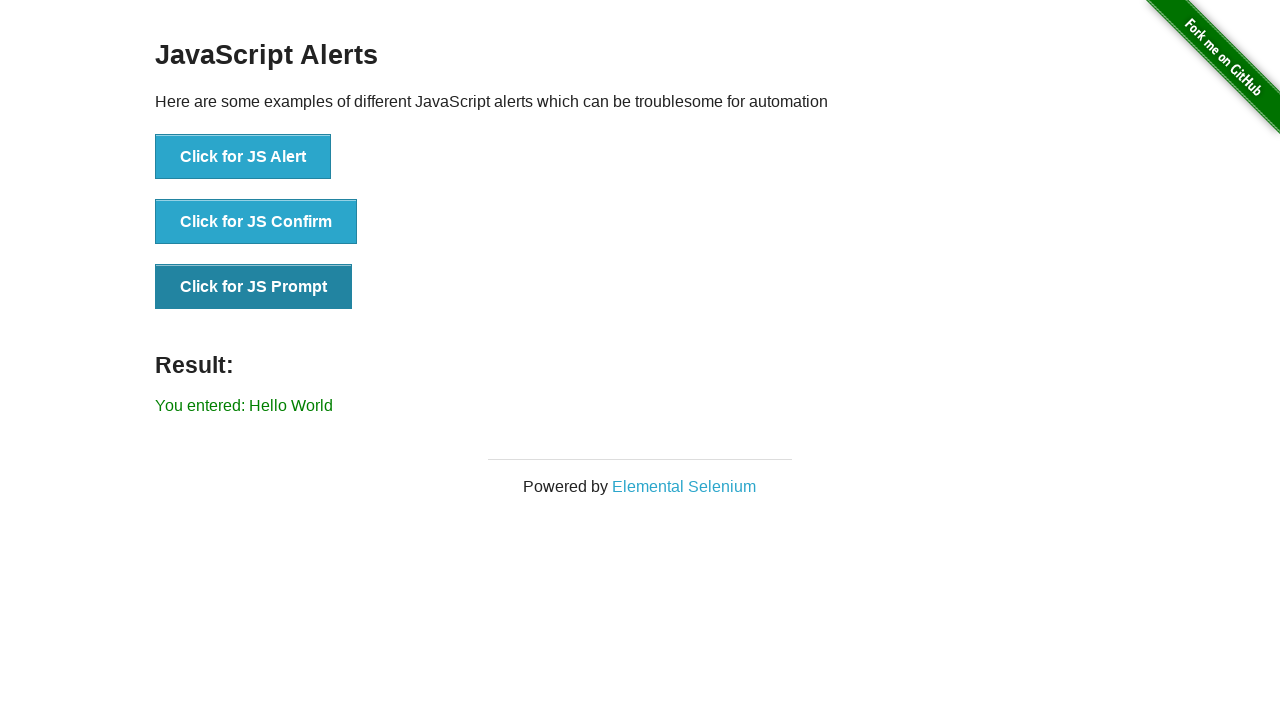